Completes a math quiz by reading an input value, calculating the answer using a logarithmic formula, filling in the result, checking required checkboxes, and submitting the form.

Starting URL: http://suninjuly.github.io/math.html

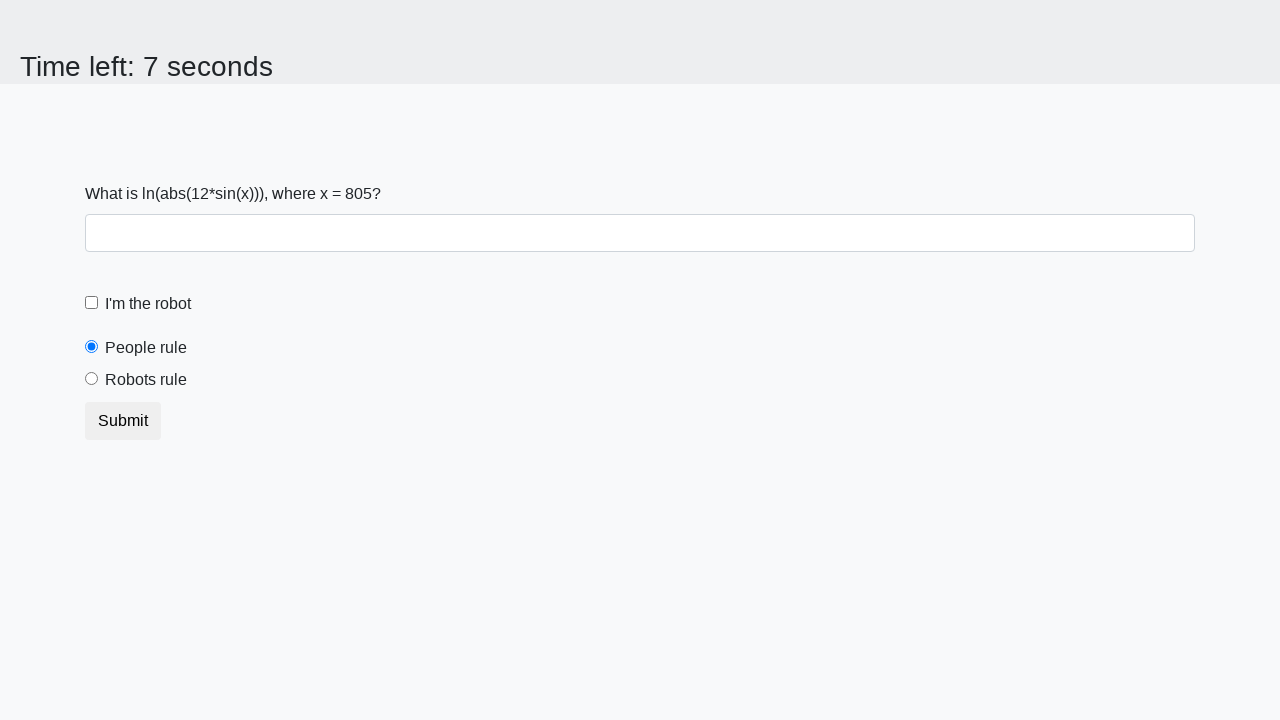

Located and retrieved x value from input_value element
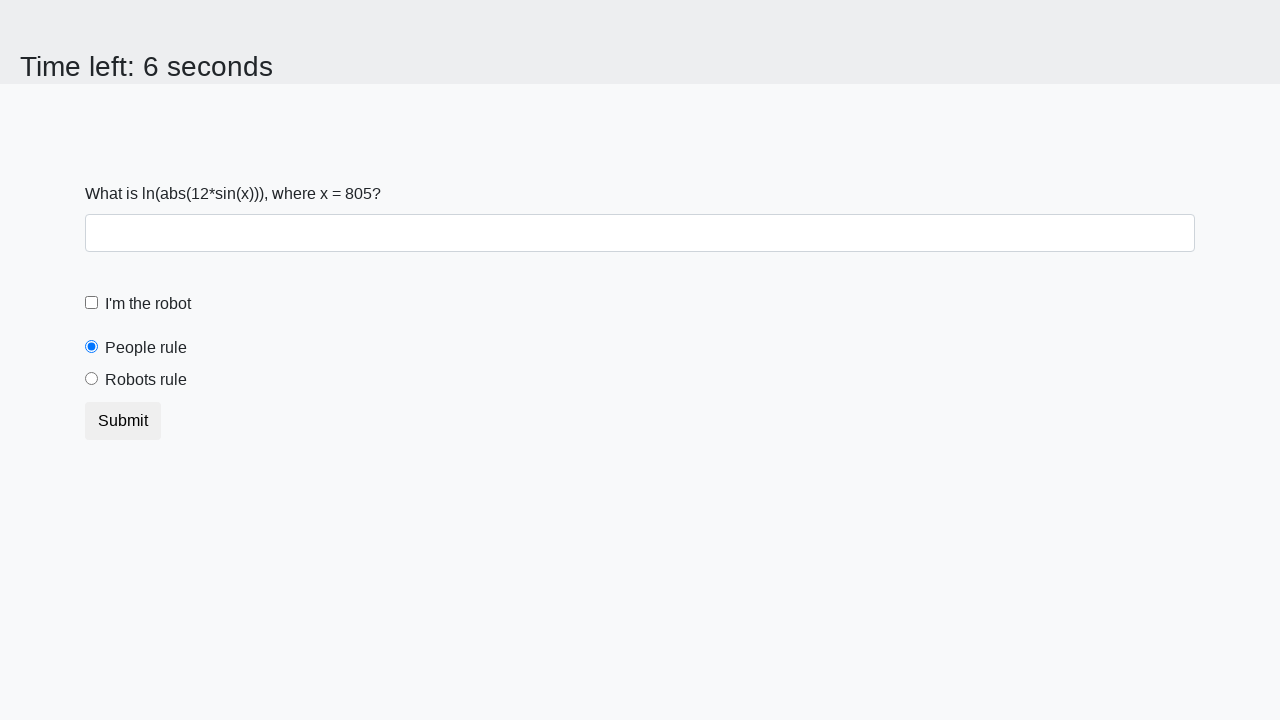

Calculated logarithmic formula result: log(abs(12*sin(x)))
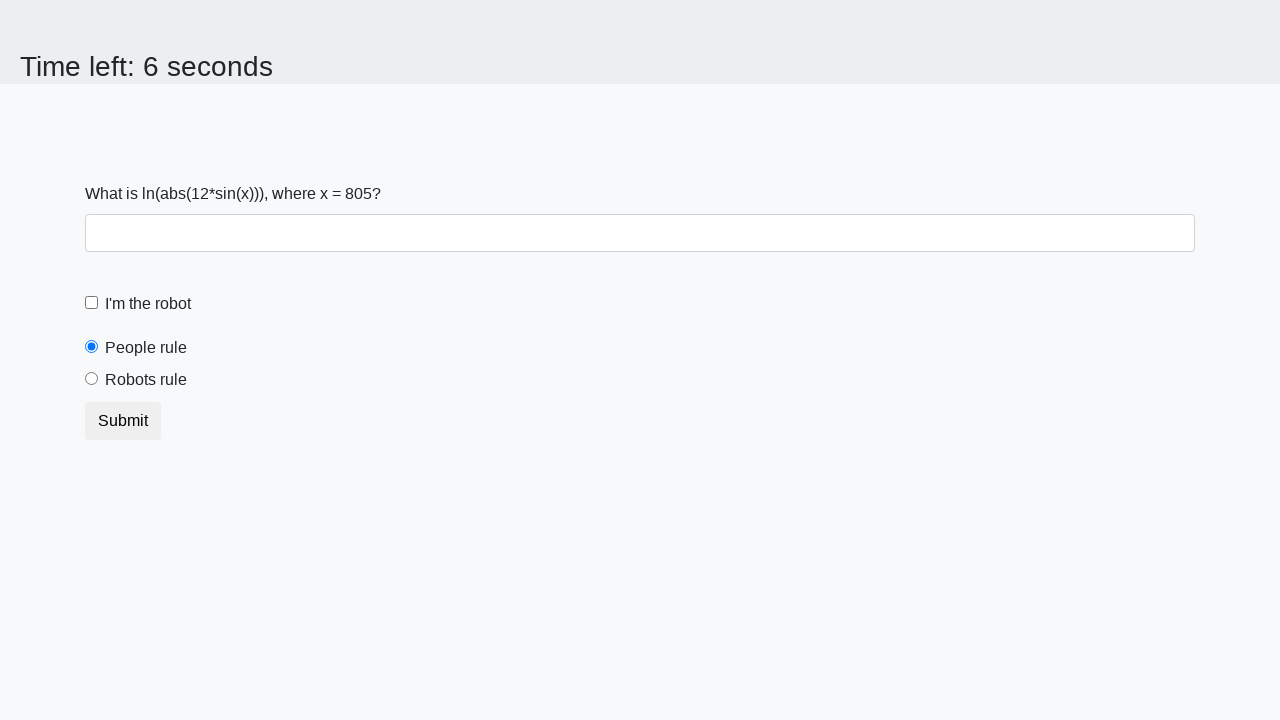

Filled answer field with calculated result on #answer
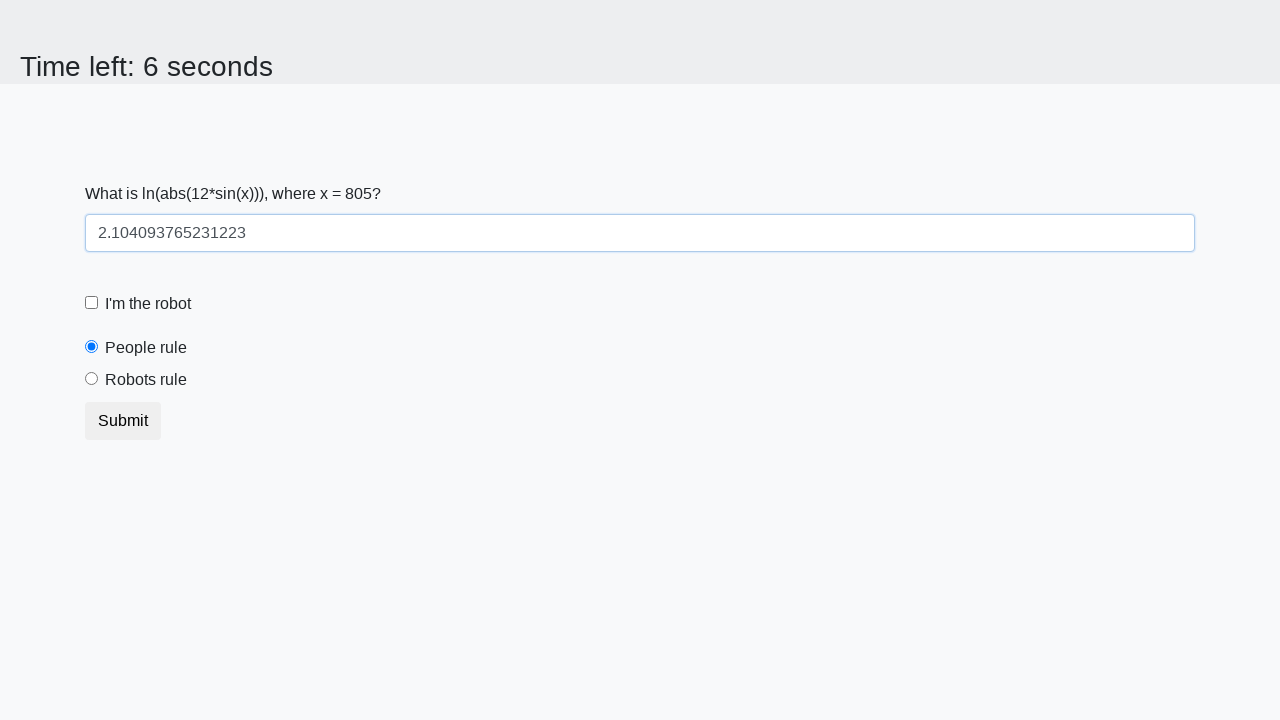

Checked robotCheckbox at (92, 303) on #robotCheckbox
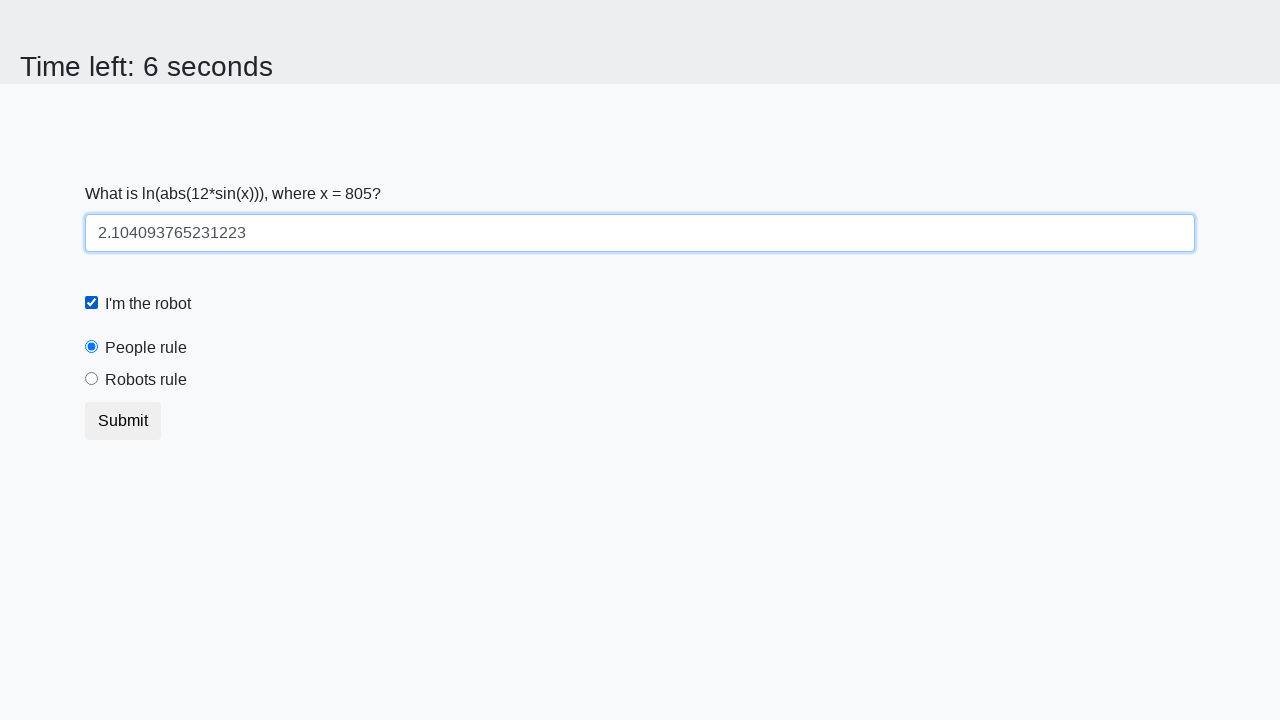

Checked robotsRule checkbox at (92, 379) on #robotsRule
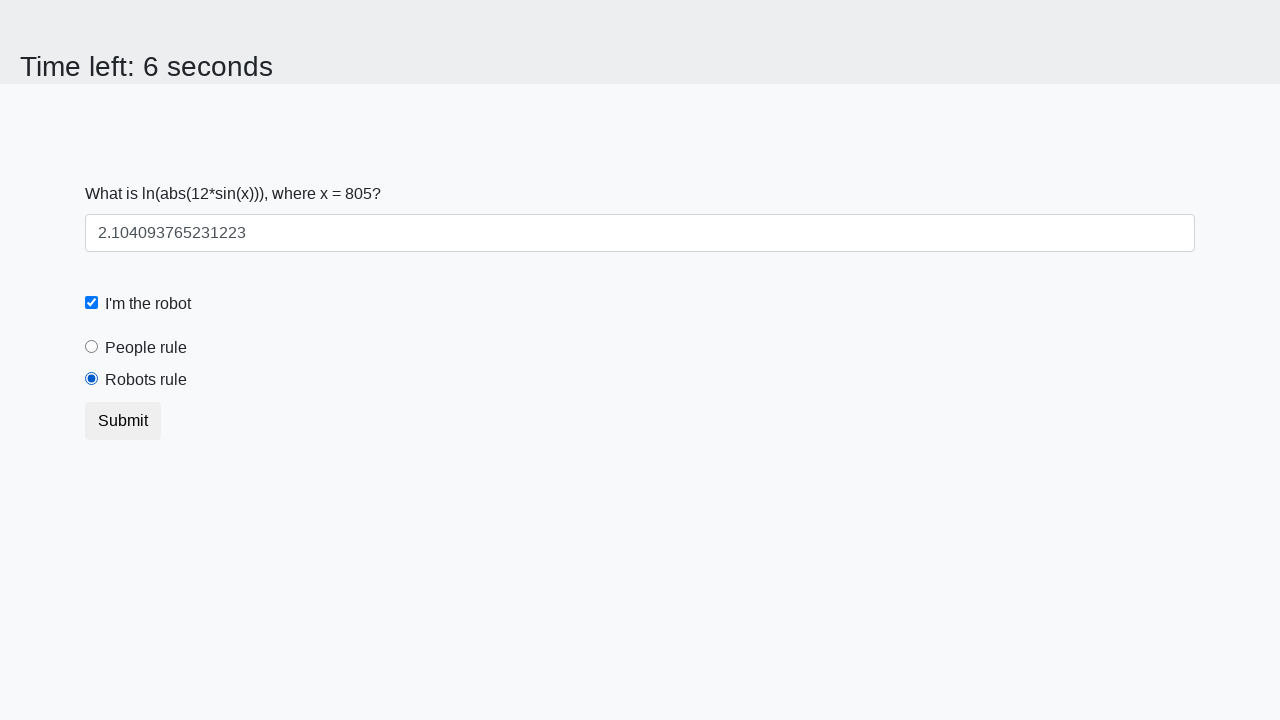

Clicked submit button to submit math quiz form at (123, 421) on [type='submit']
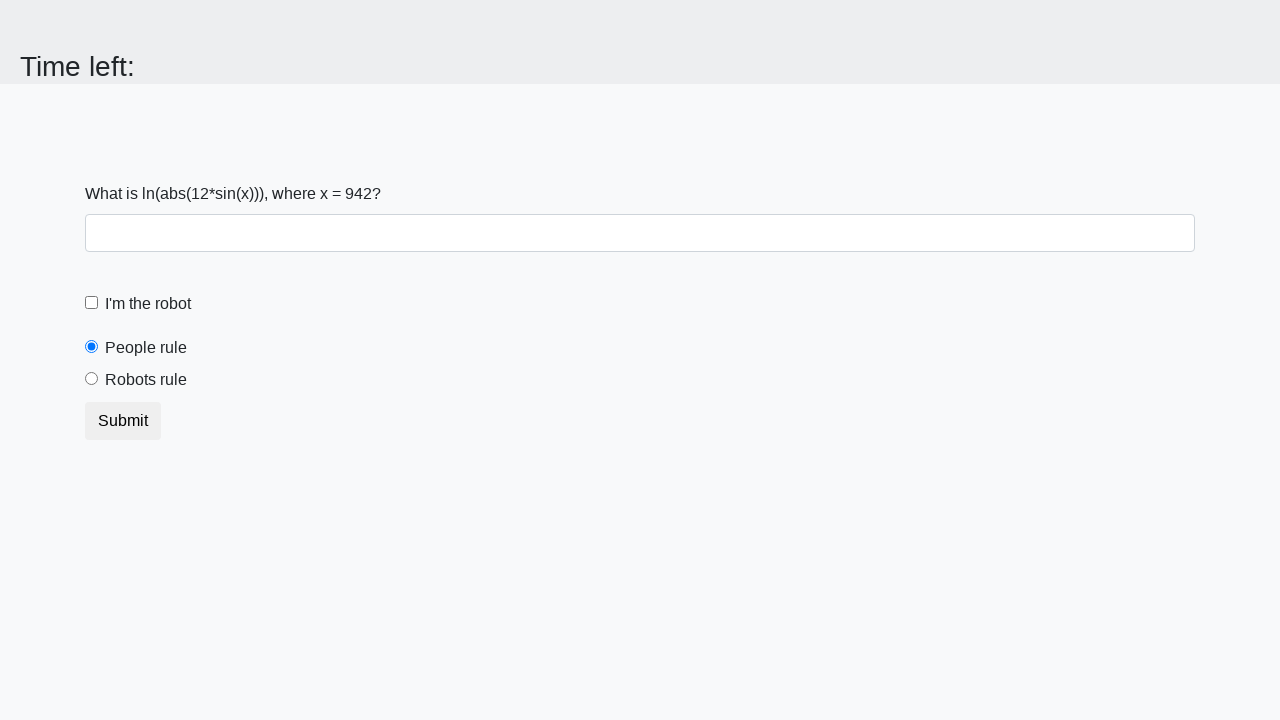

Waited for page to process submission
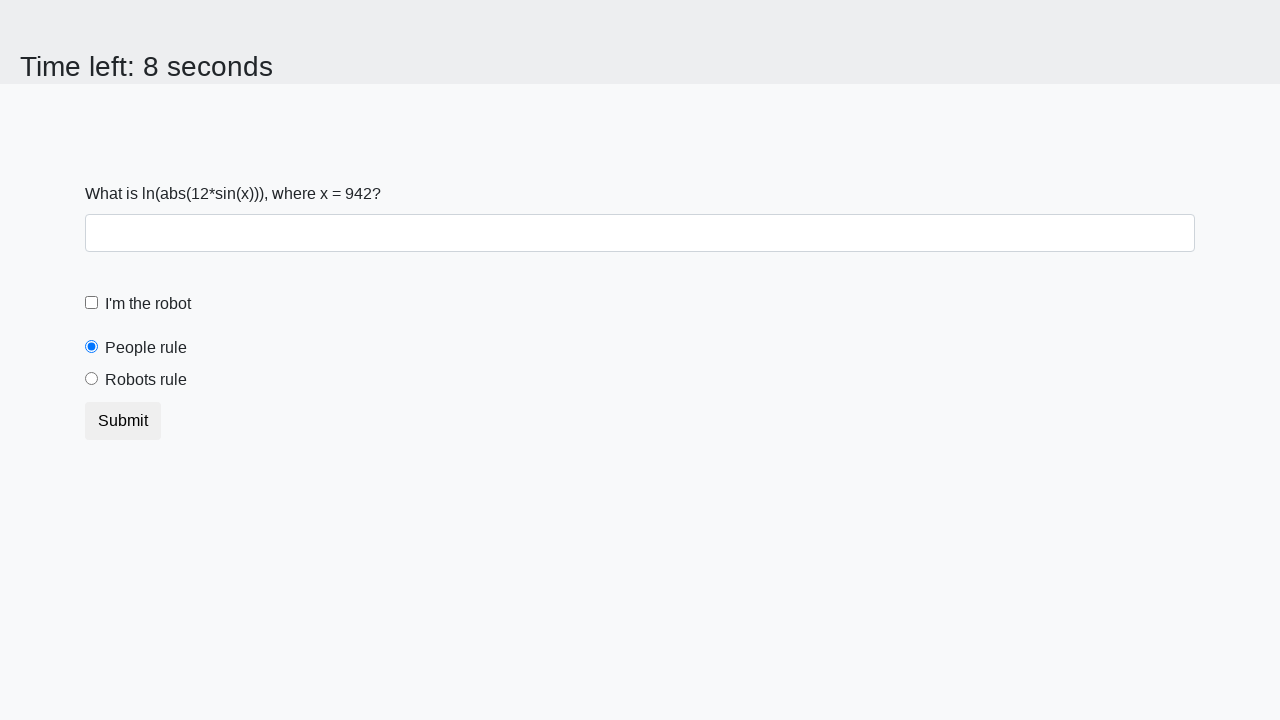

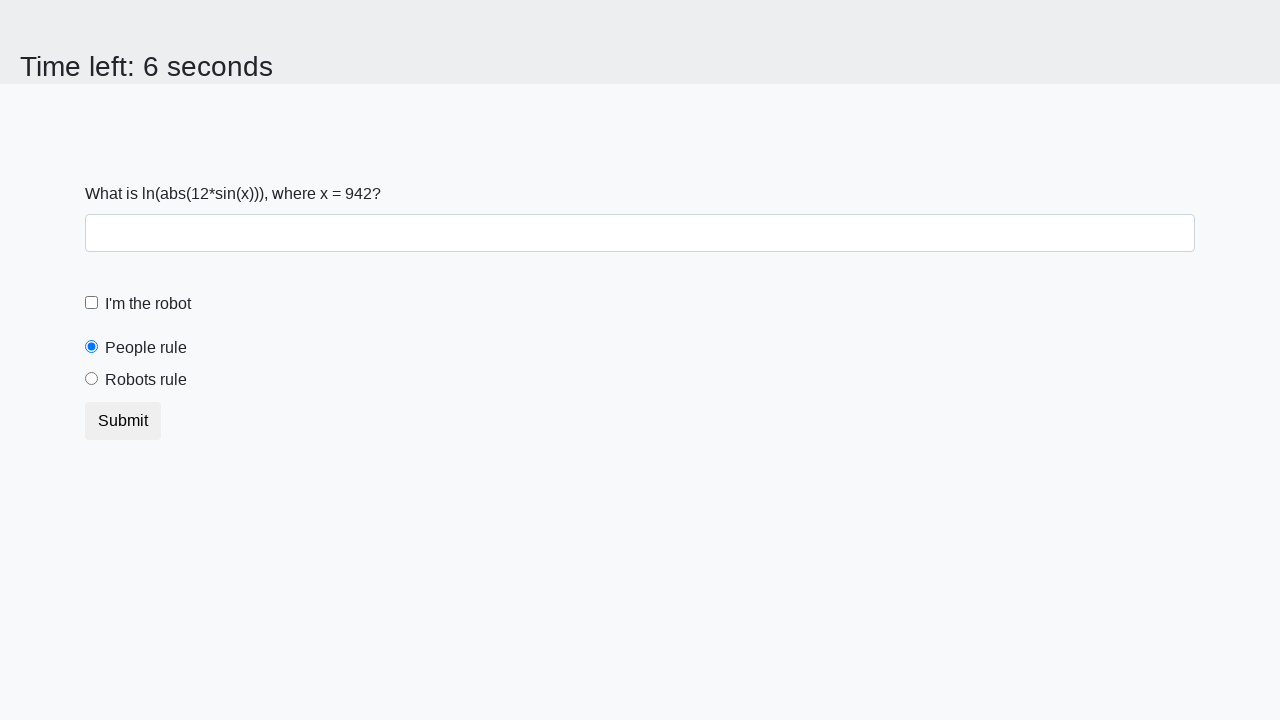